Tests dynamic controls on the-internet.herokuapp.com by clicking a checkbox, removing it, and then clicking the add button that appears

Starting URL: http://the-internet.herokuapp.com

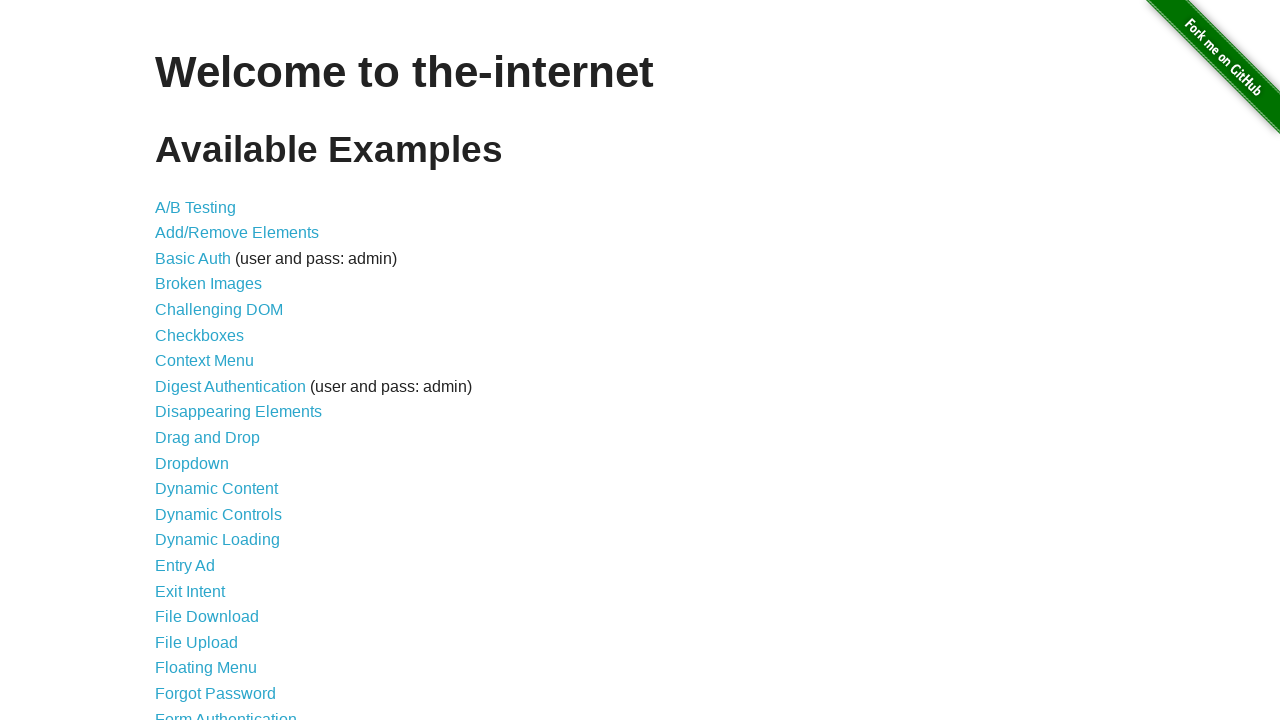

Clicked on Dynamic Controls link at (218, 514) on text=Dynamic Controls
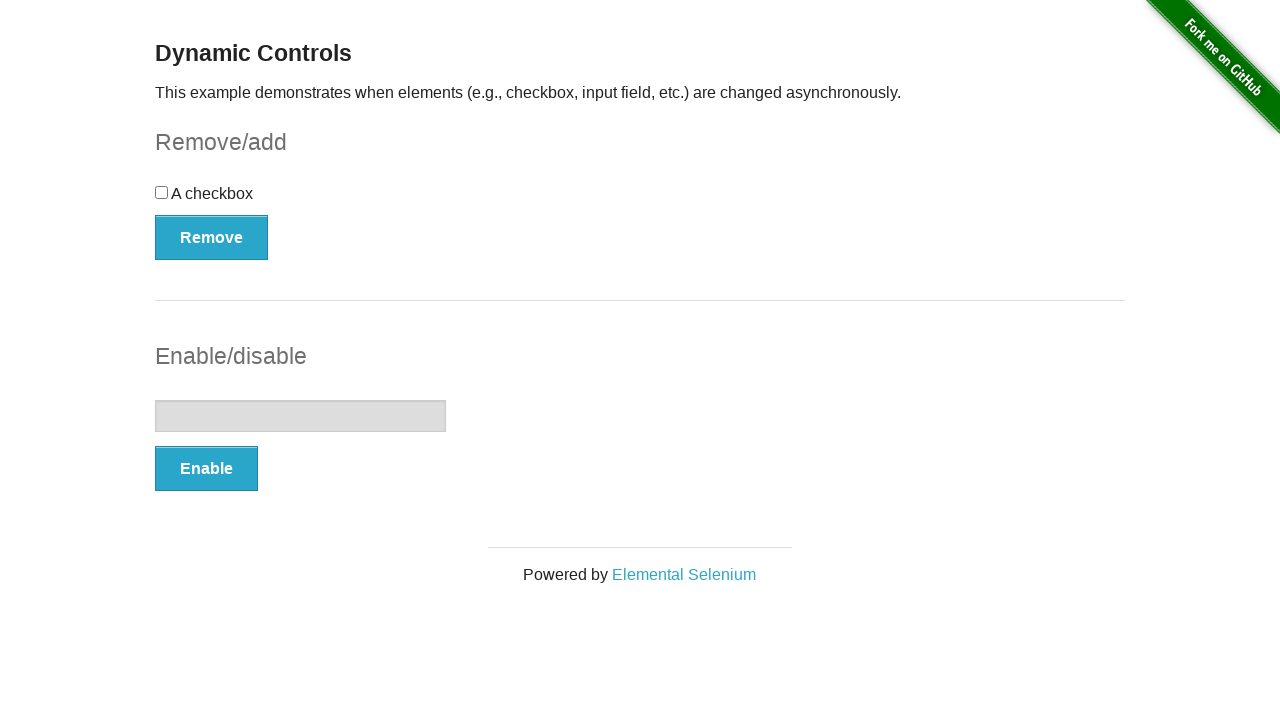

Clicked the checkbox at (162, 192) on input[type="checkbox"]
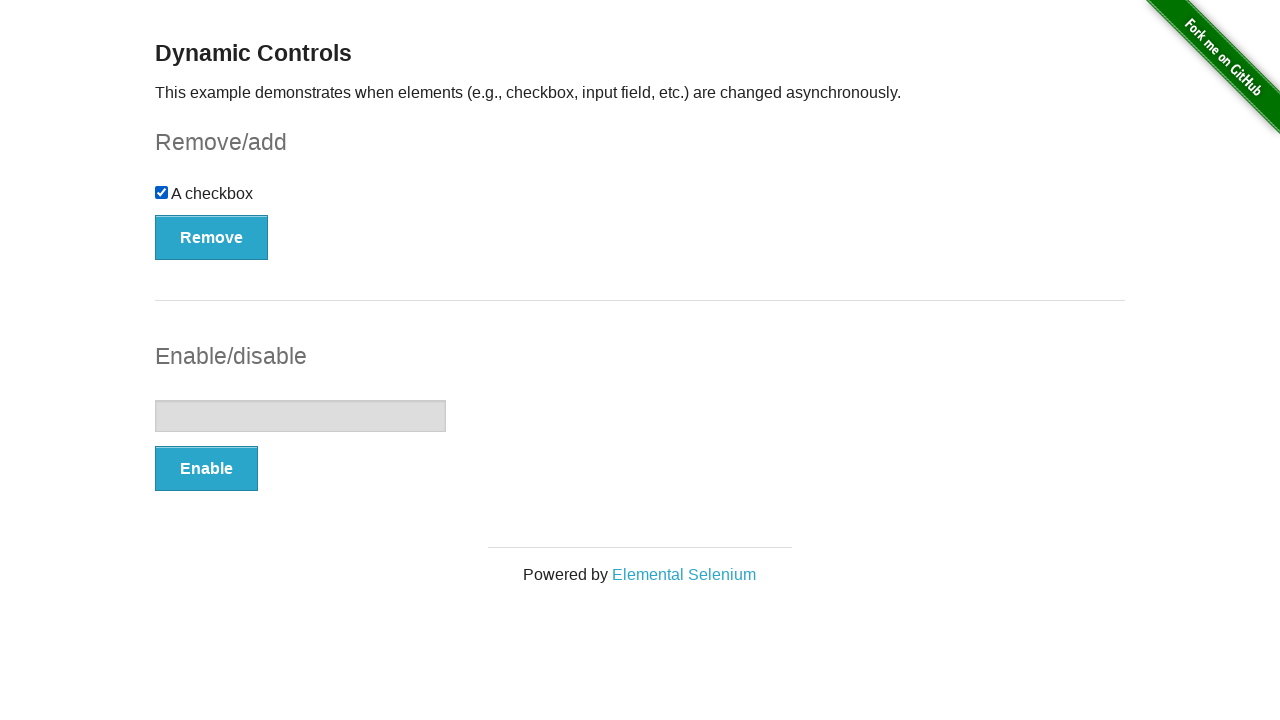

Clicked the Remove button at (212, 237) on #checkbox-example button
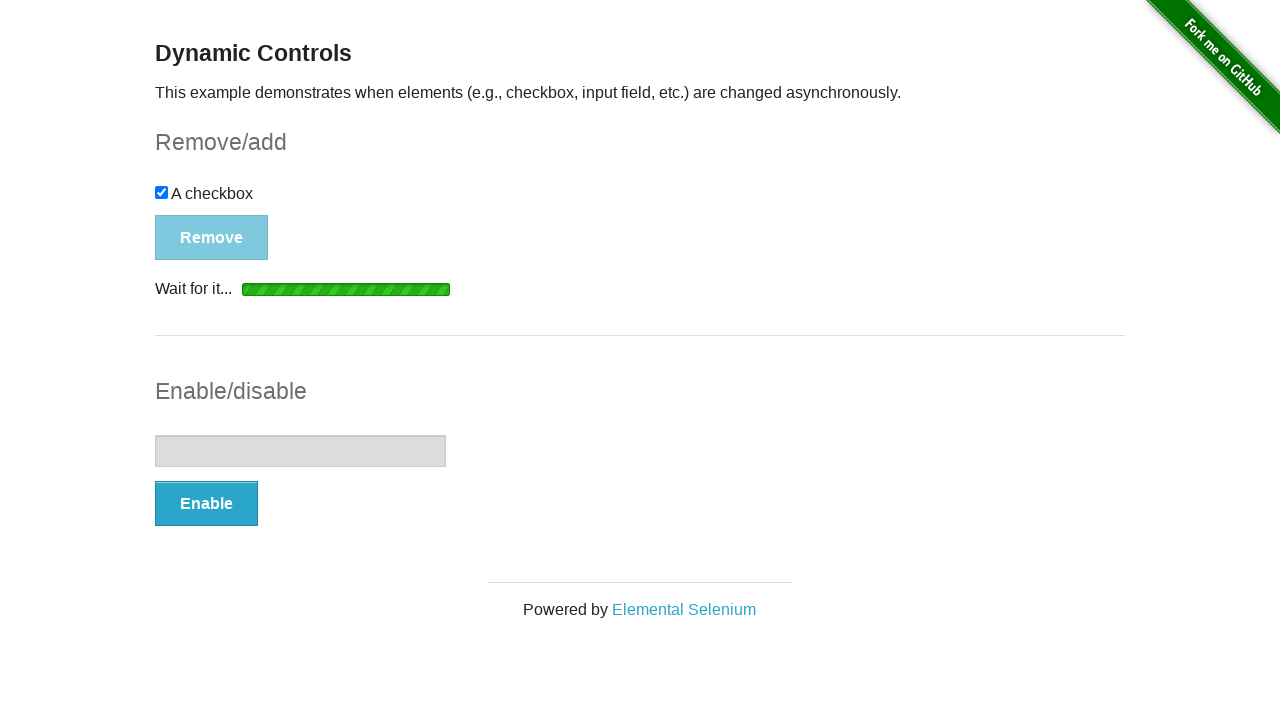

Waited for Add button to appear
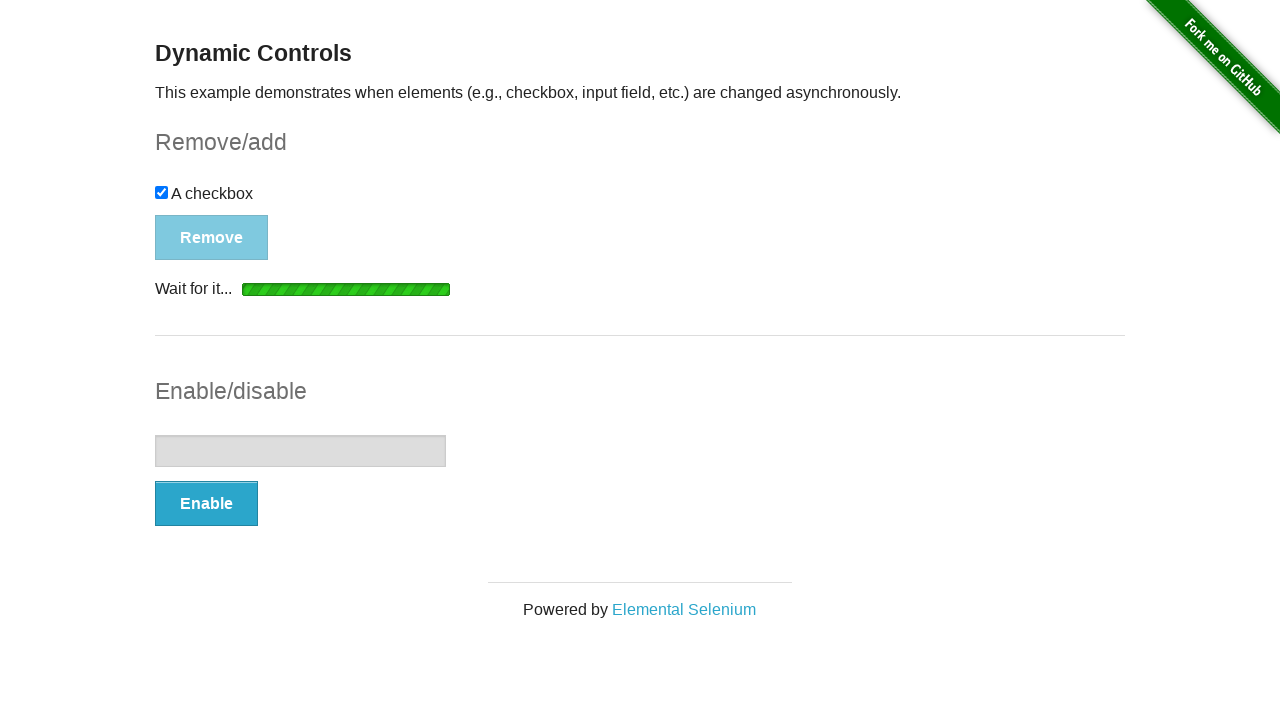

Clicked the Add button at (196, 208) on #checkbox-example button
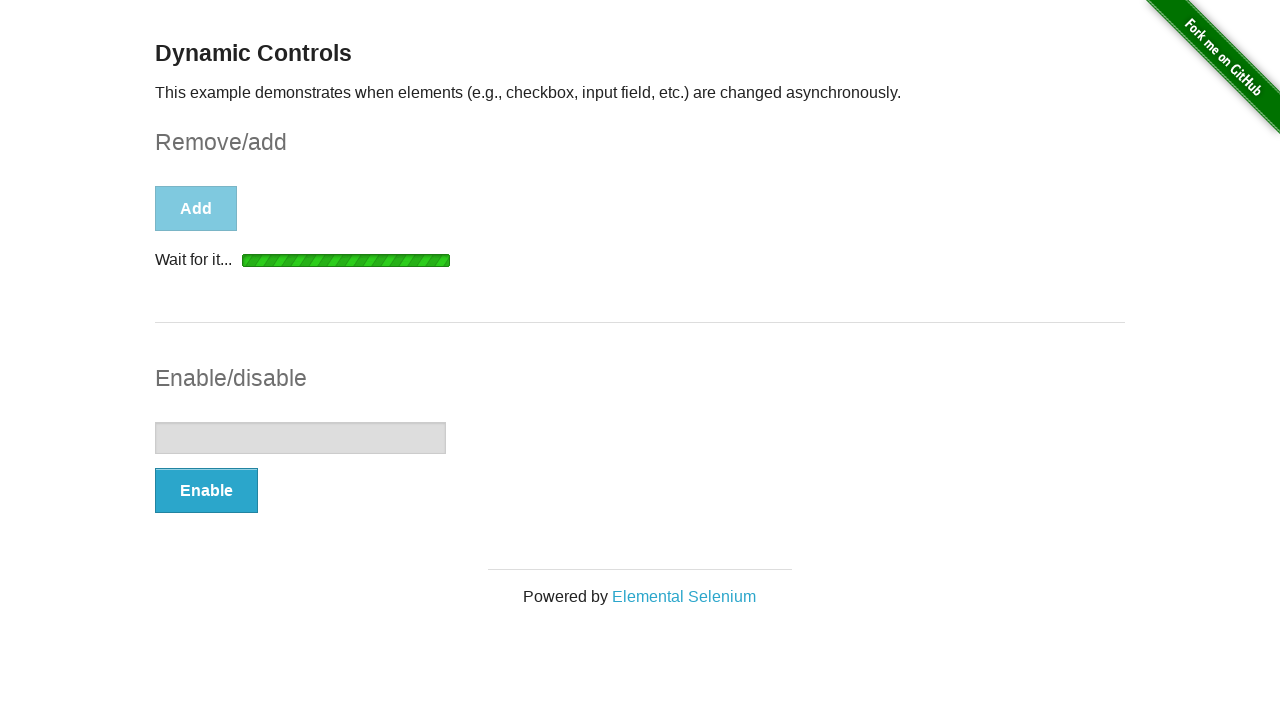

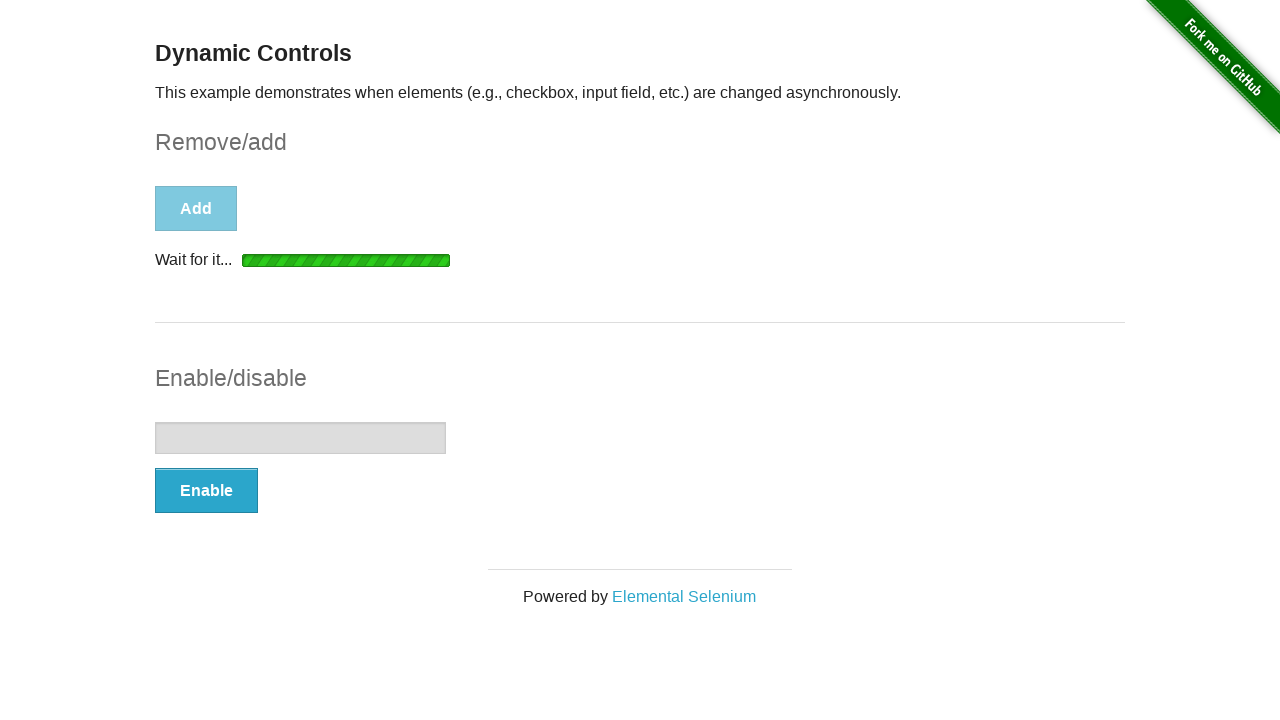